Navigates to Flipkart homepage to verify the site loads successfully

Starting URL: https://flipkart.com/

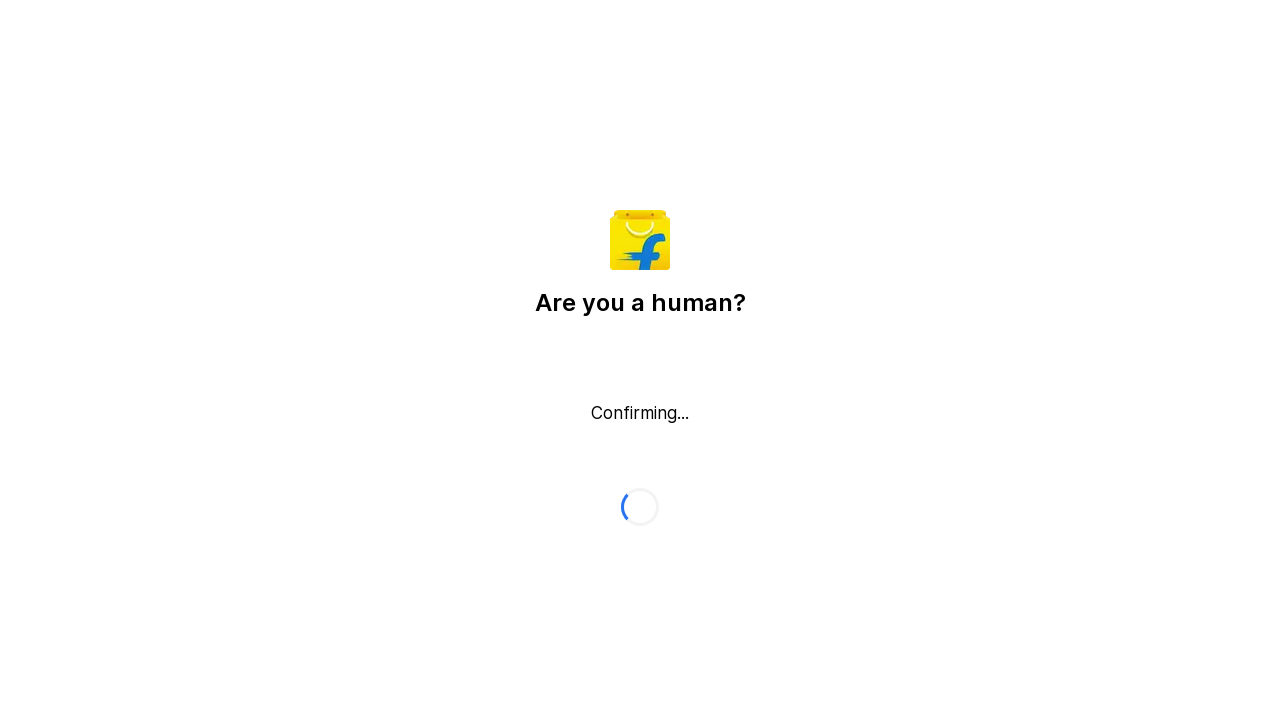

Waited for Flipkart homepage to load with networkidle state
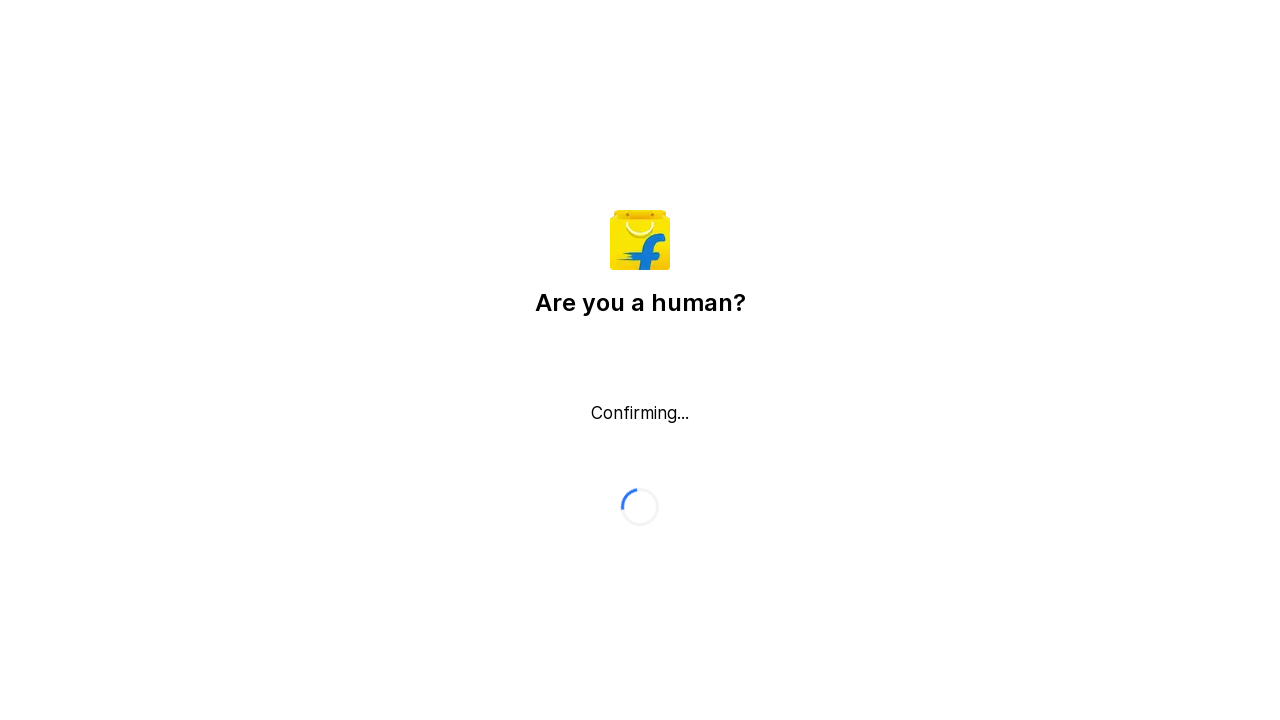

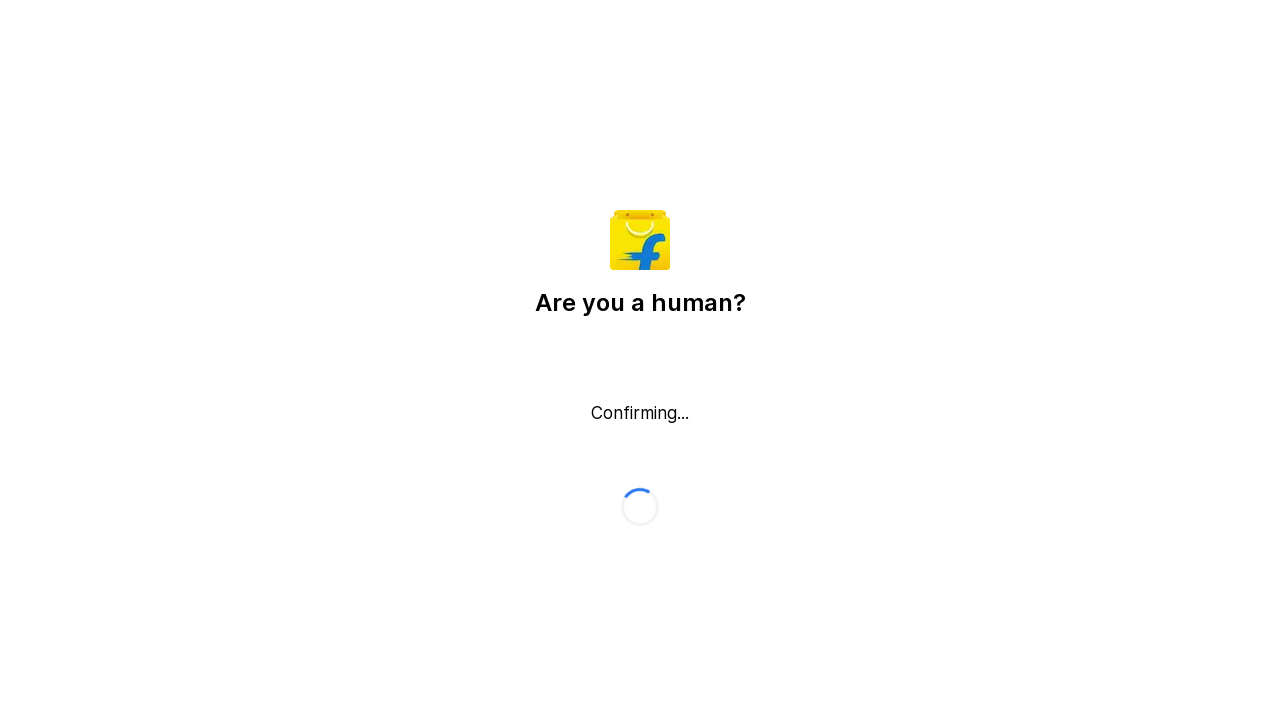